Navigates to an e-commerce site, hovers over the Mega Menu to access Apple products, then verifies that product listings are displayed correctly

Starting URL: https://ecommerce-playground.lambdatest.io/

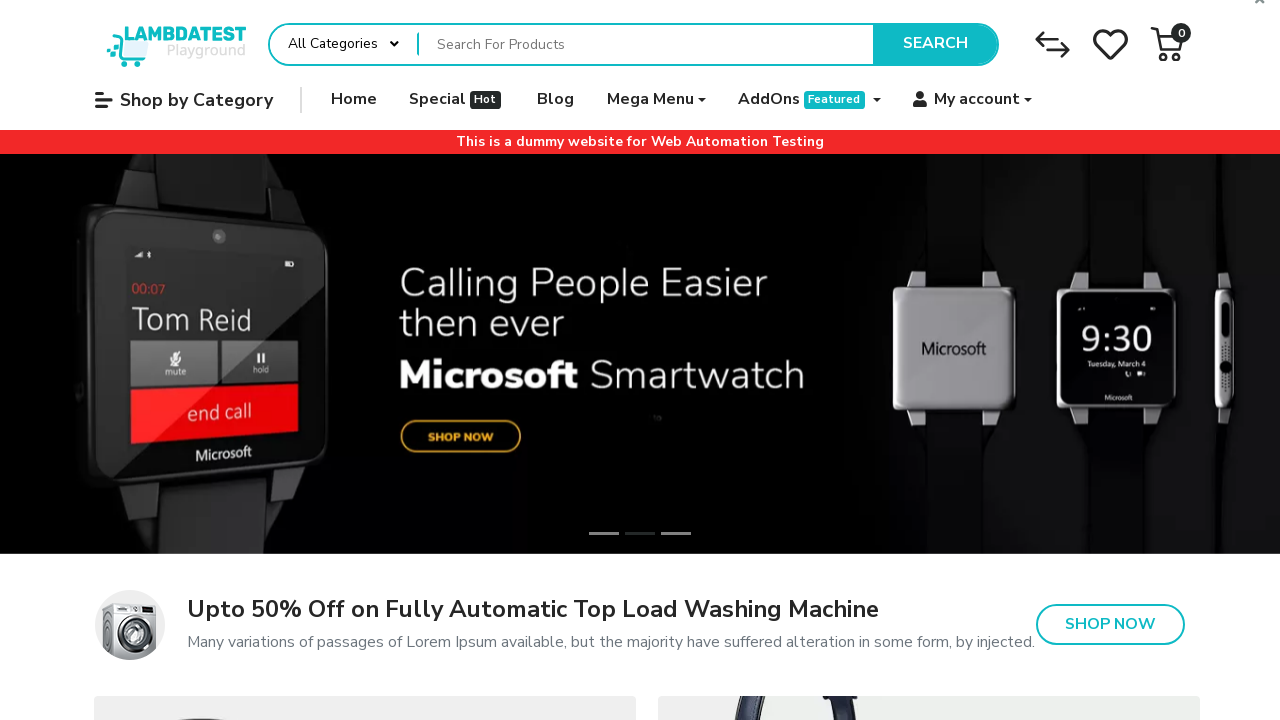

Navigated to e-commerce playground site
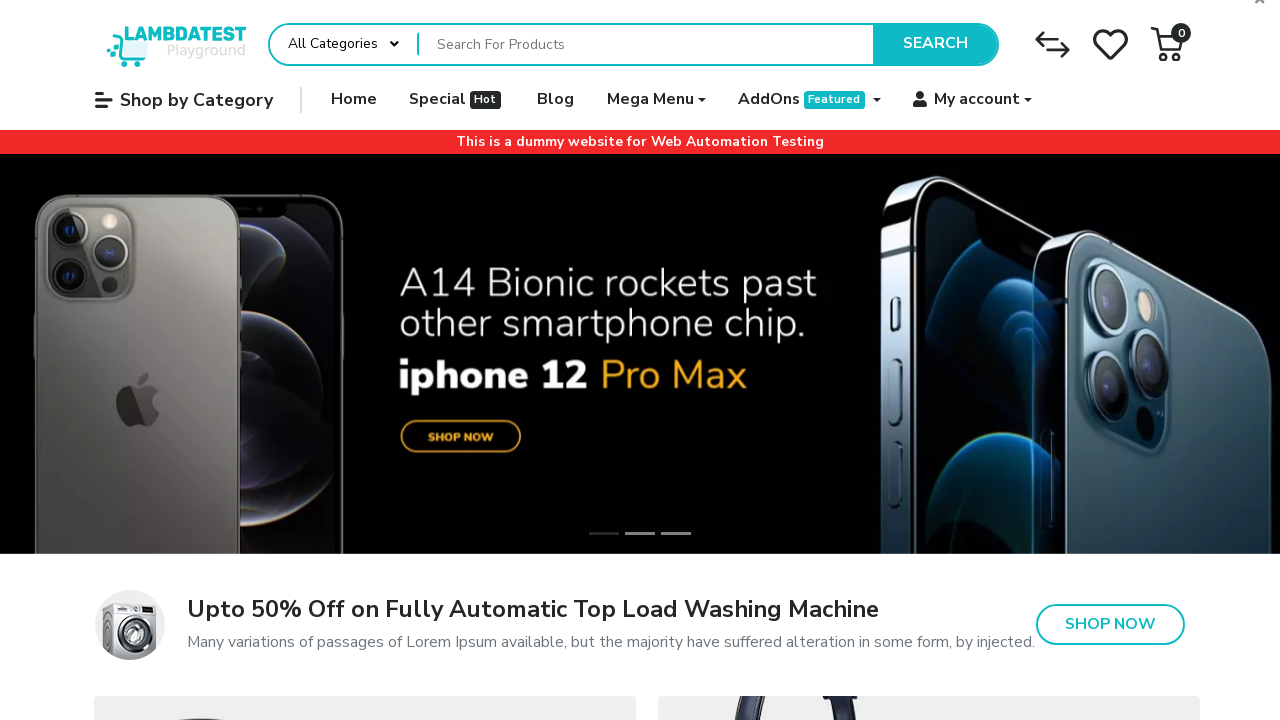

Hovered over Mega Menu to reveal submenu options at (656, 100) on xpath=//a[normalize-space()='Mega Menu']
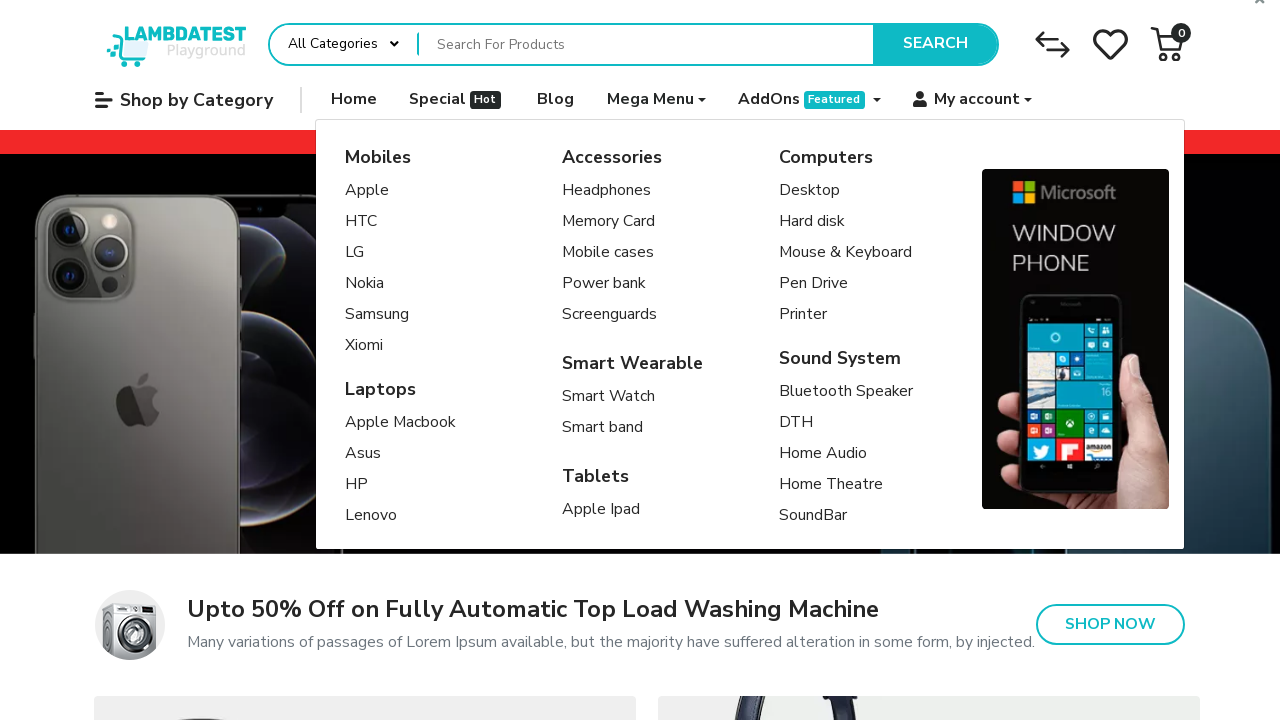

Clicked on Apple submenu option at (377, 191) on xpath=//a[normalize-space()='Apple']
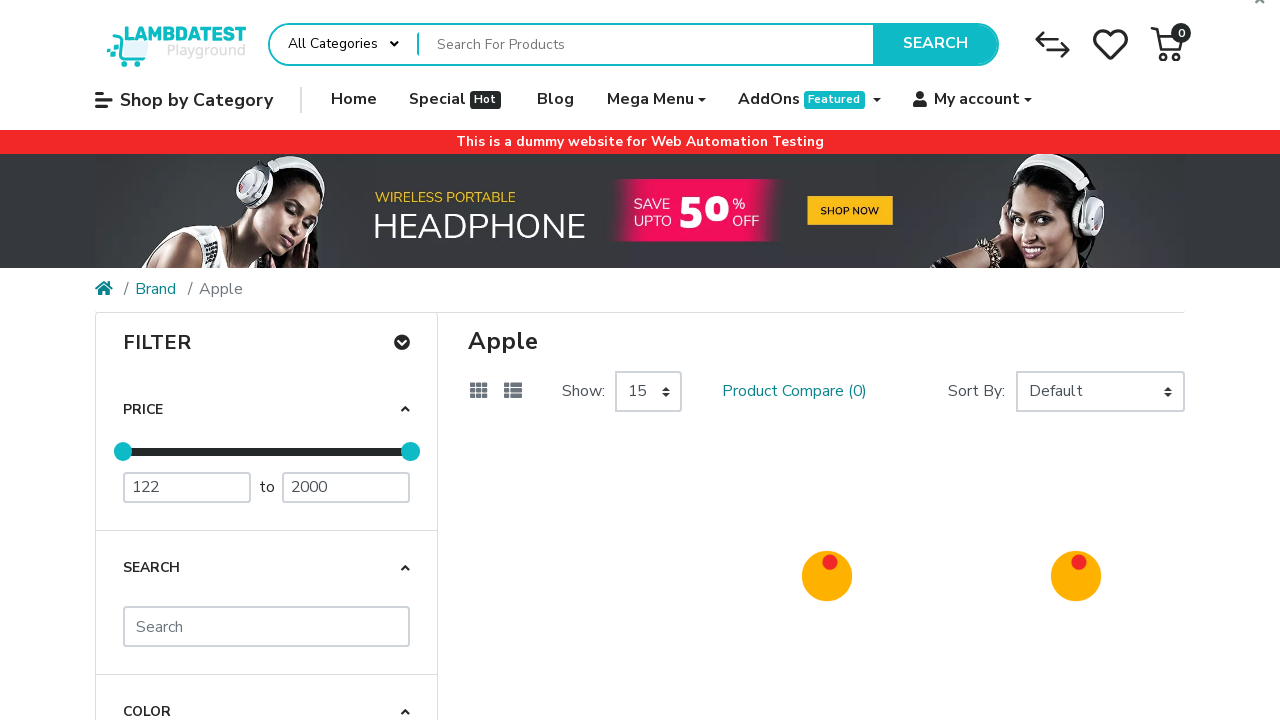

Waited for iPod Touch product to become visible
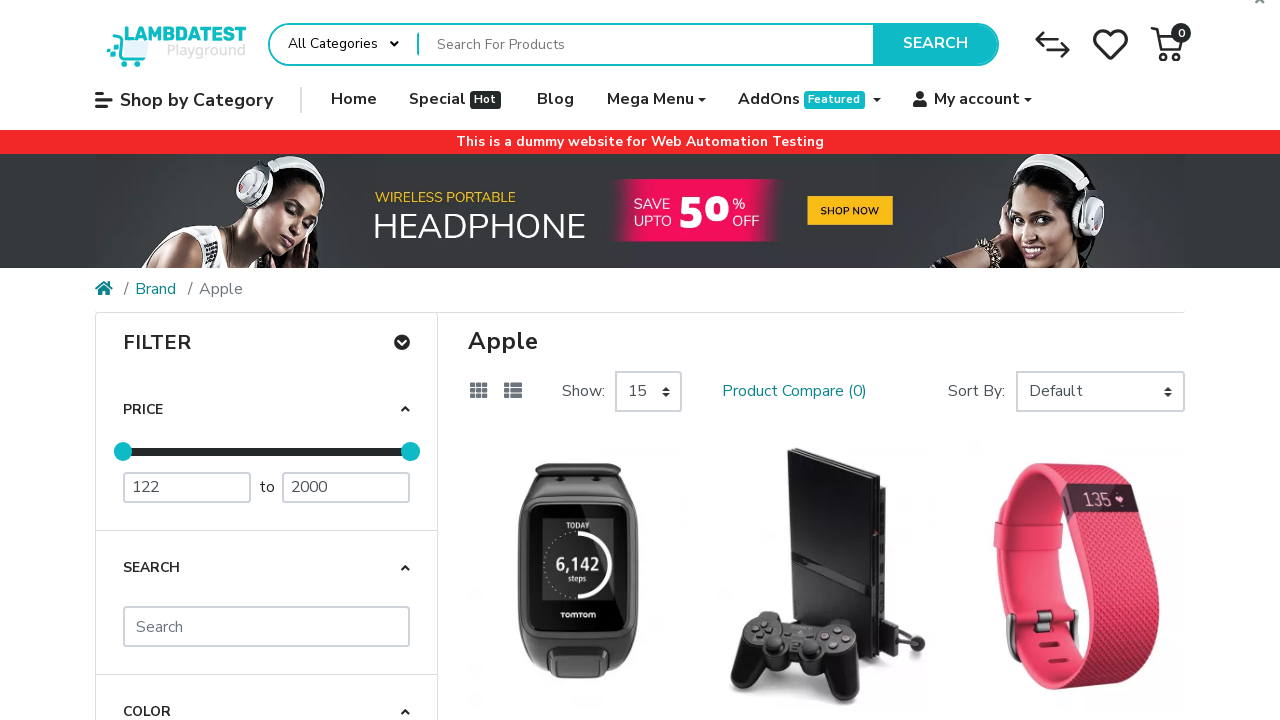

Verified product listings with titles are displayed correctly
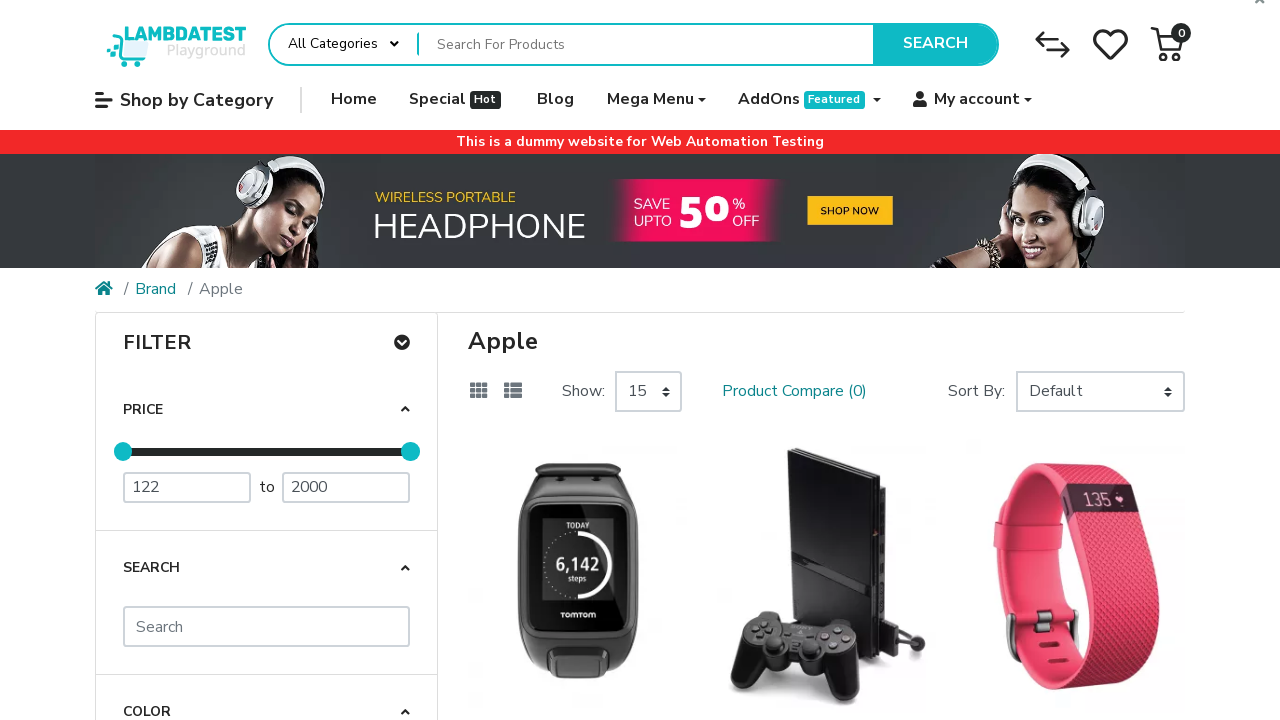

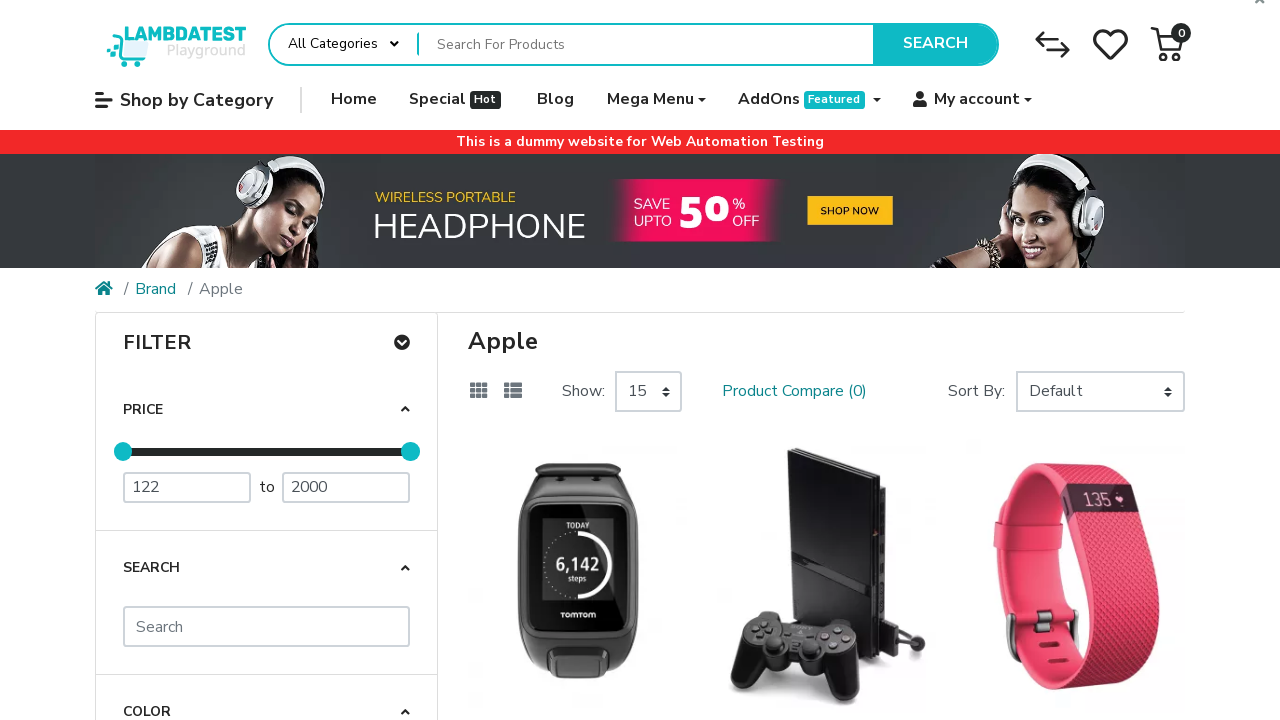